Tests window and tab handling by clicking buttons that open new windows/tabs, then switches back to the parent window and closes all child windows/tabs.

Starting URL: https://www.hyrtutorials.com/p/window-handles-practice.html

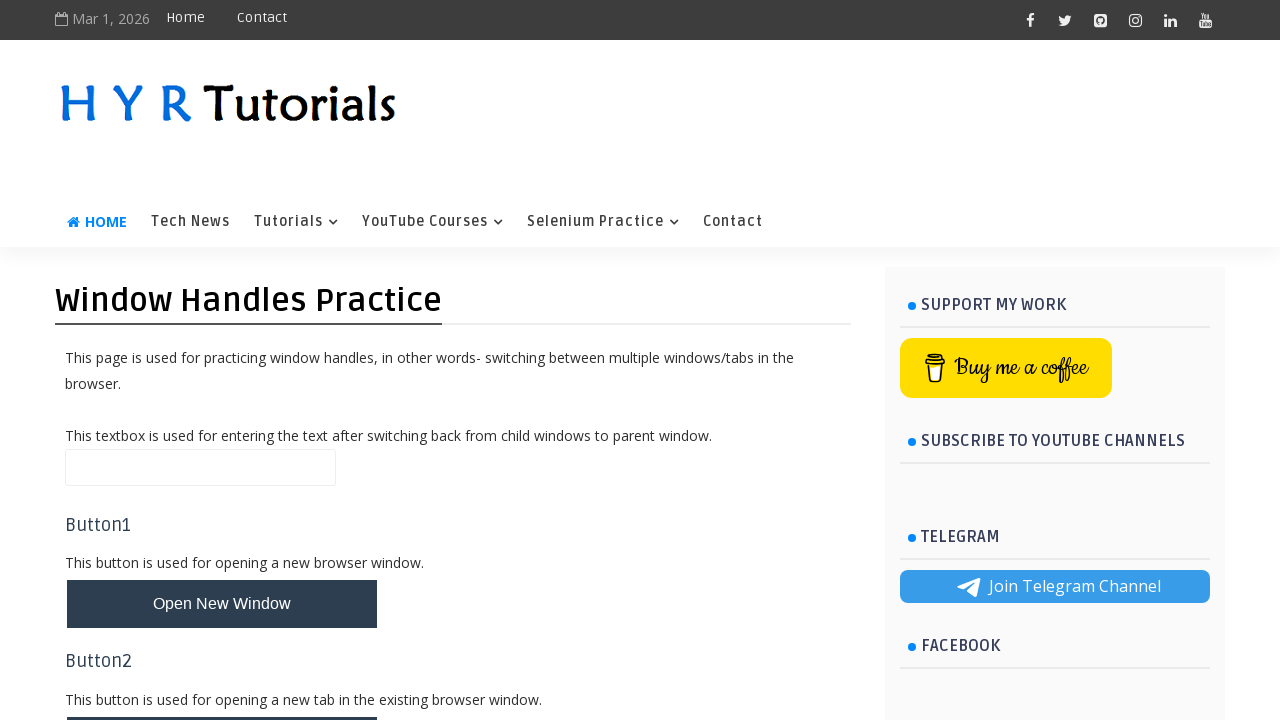

Clicked Button1 to open new window at (222, 604) on #newWindowBtn
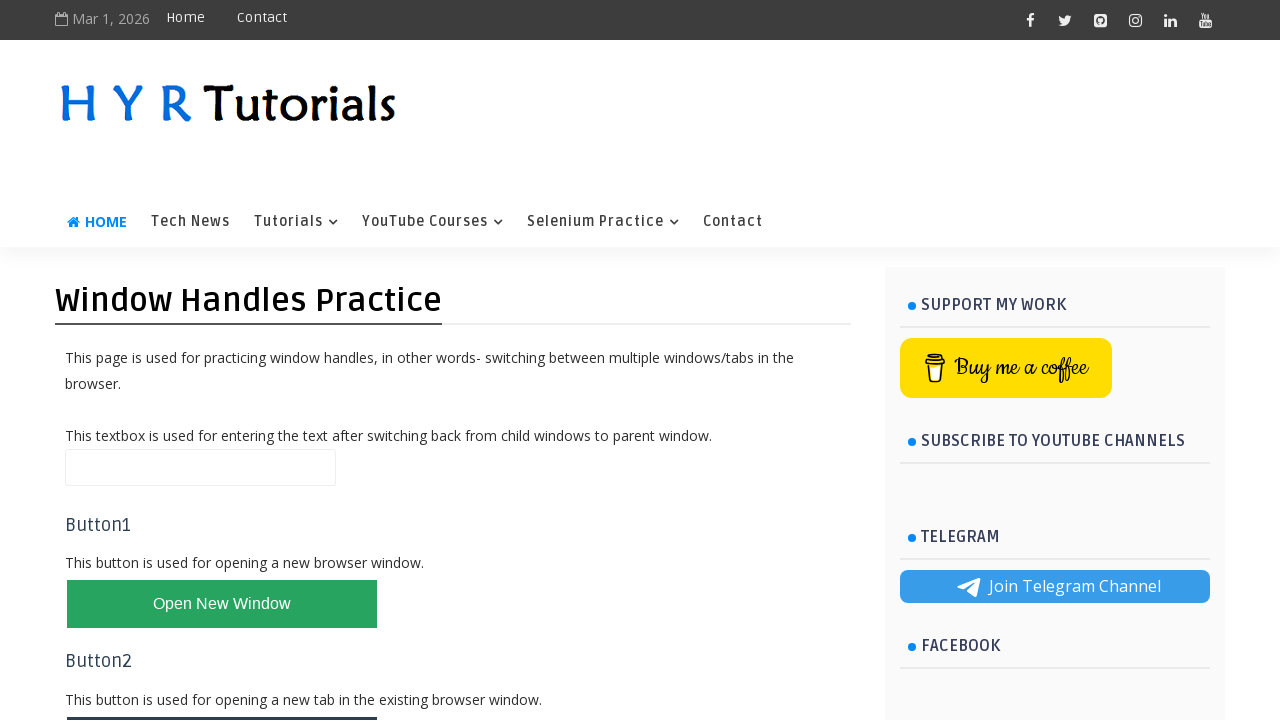

Waited 1500ms for new window to open
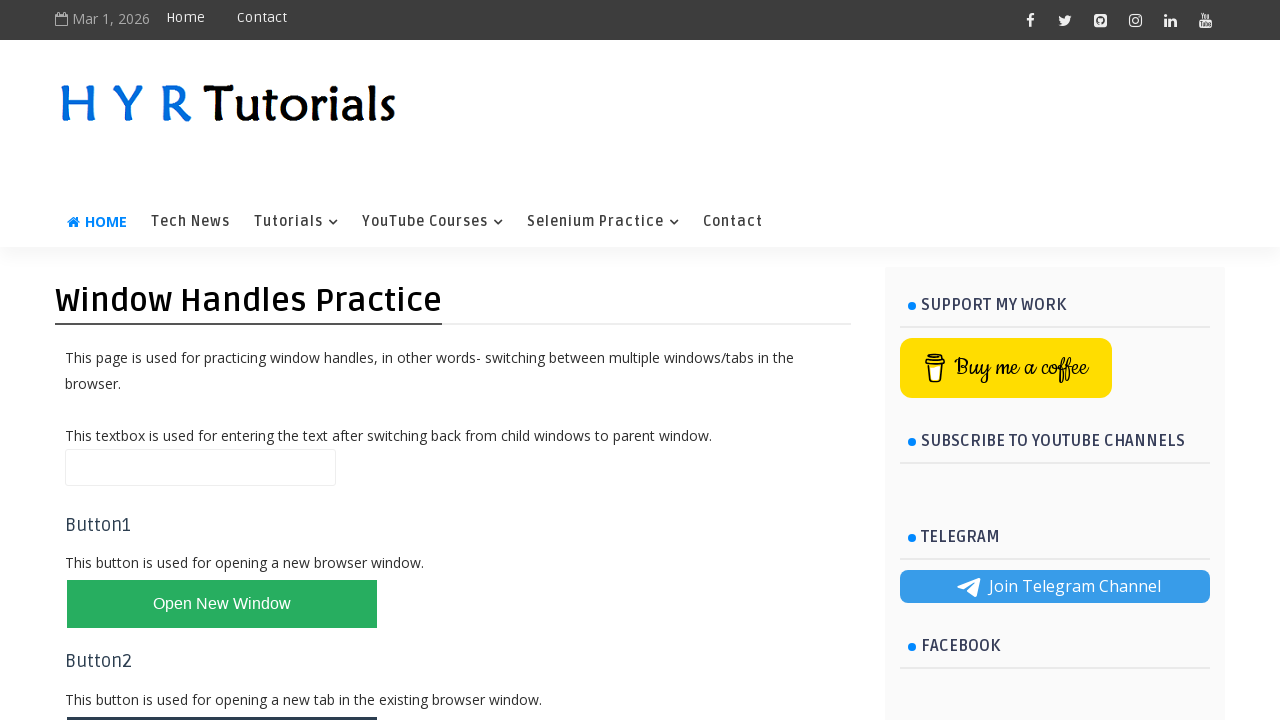

Clicked Button2 to open new tab at (222, 696) on #newTabBtn
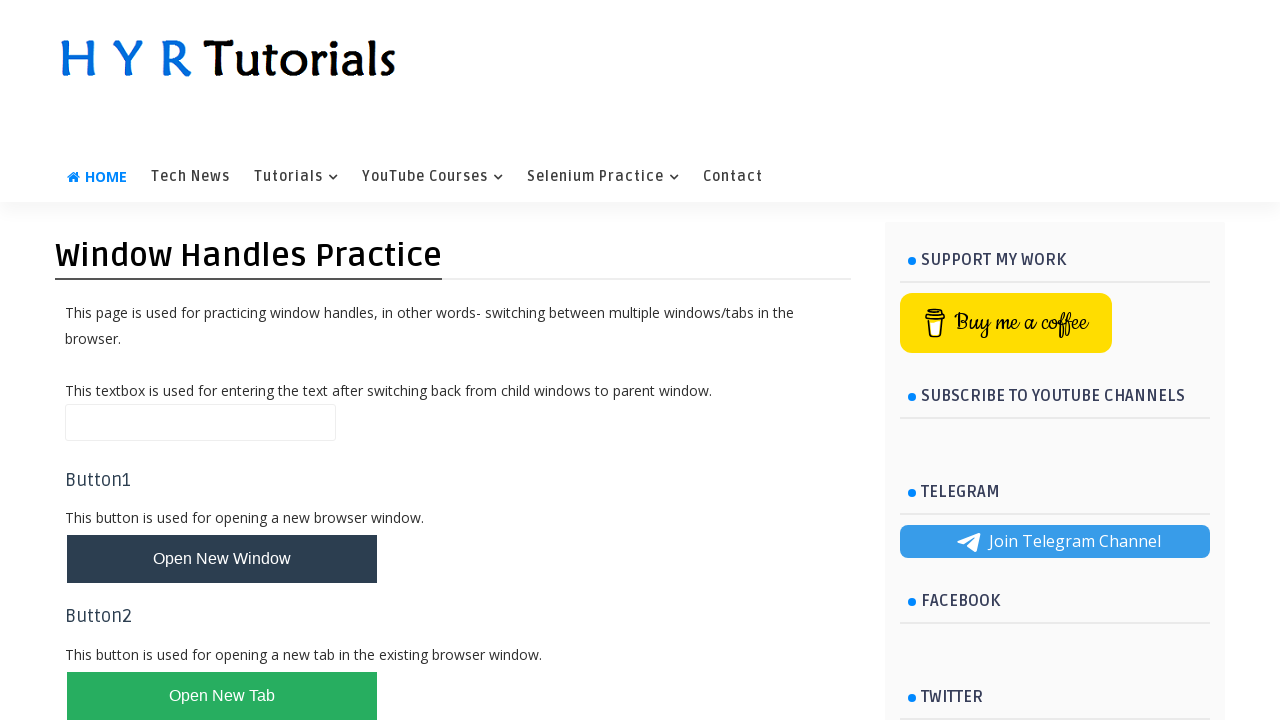

Waited 1500ms for new tab to open
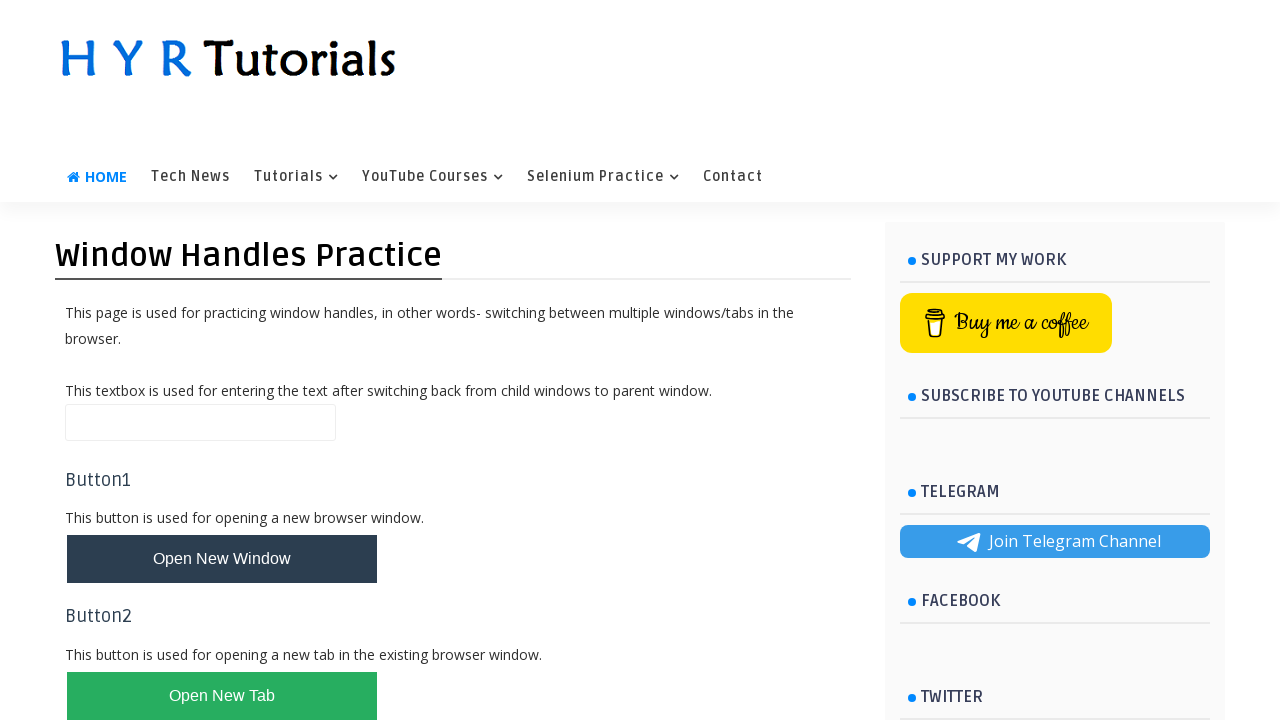

Clicked Button3 to open multiple new windows at (222, 361) on #newWindowsBtn
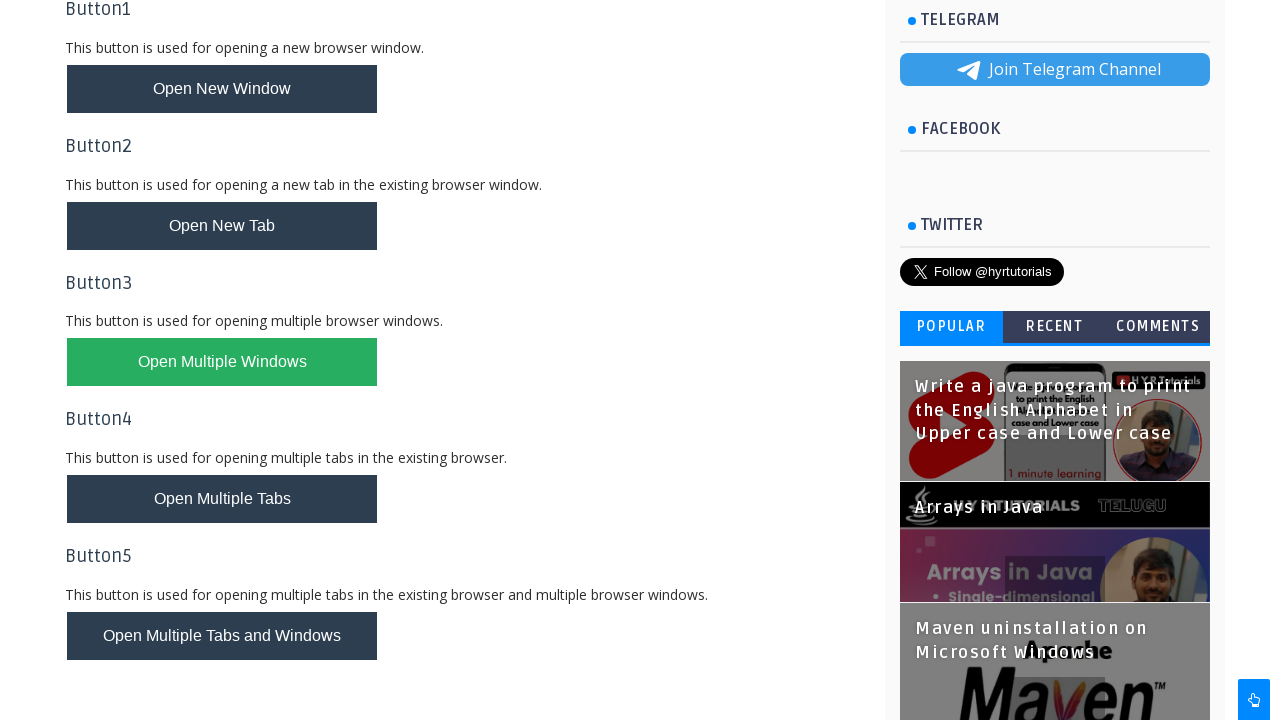

Waited 1500ms for multiple windows to open
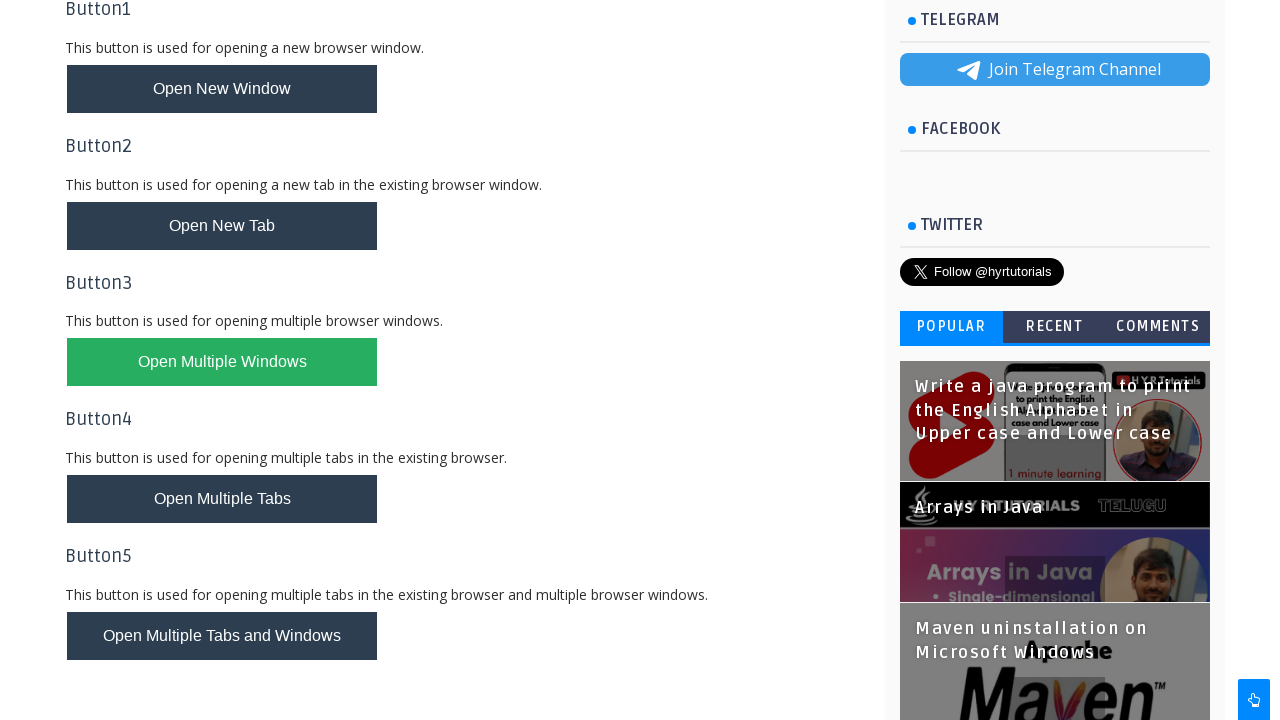

Clicked Button4 to open multiple new tabs at (222, 499) on #newTabsBtn
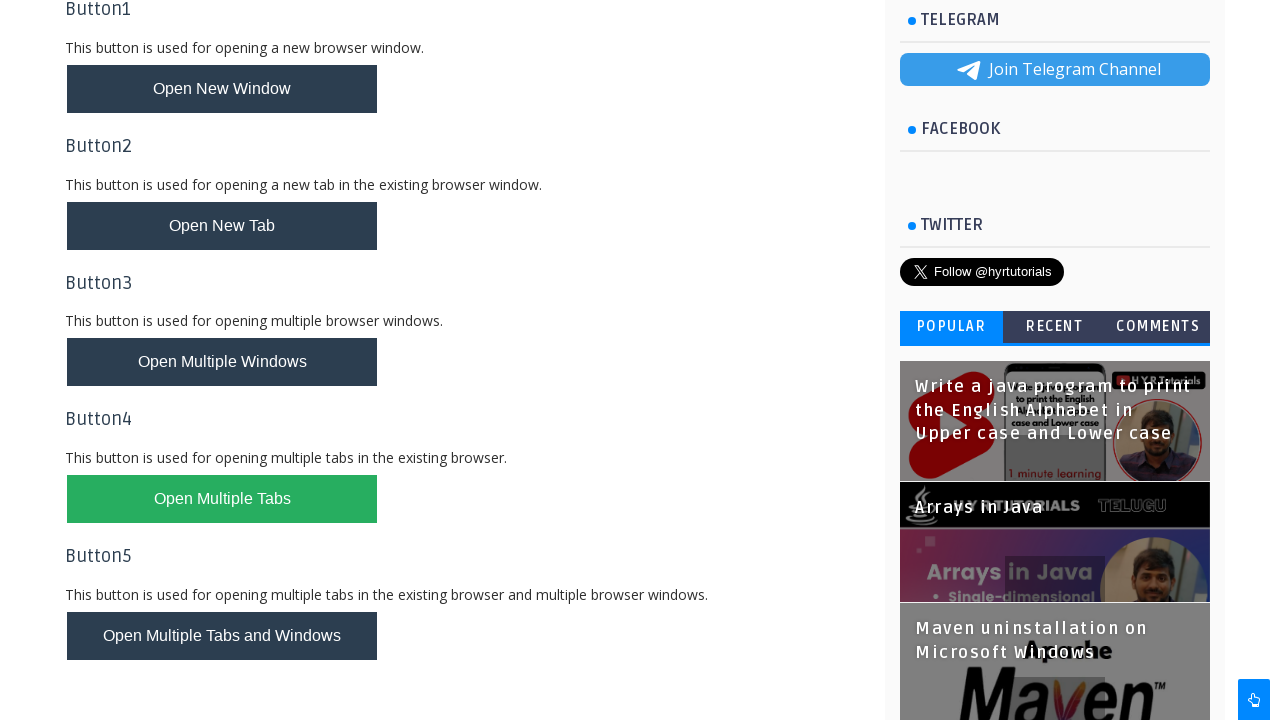

Waited 1500ms for multiple tabs to open
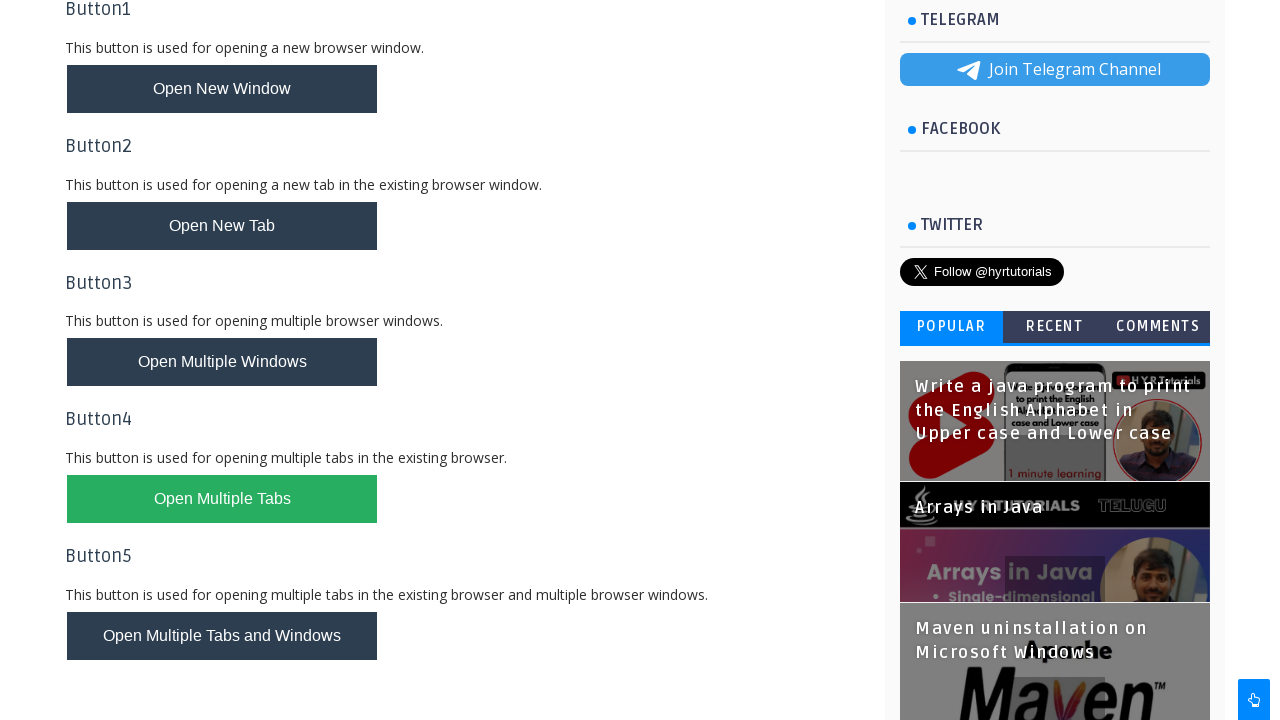

Clicked Button5 to open mix of new tabs and windows at (222, 636) on #newTabsWindowsBtn
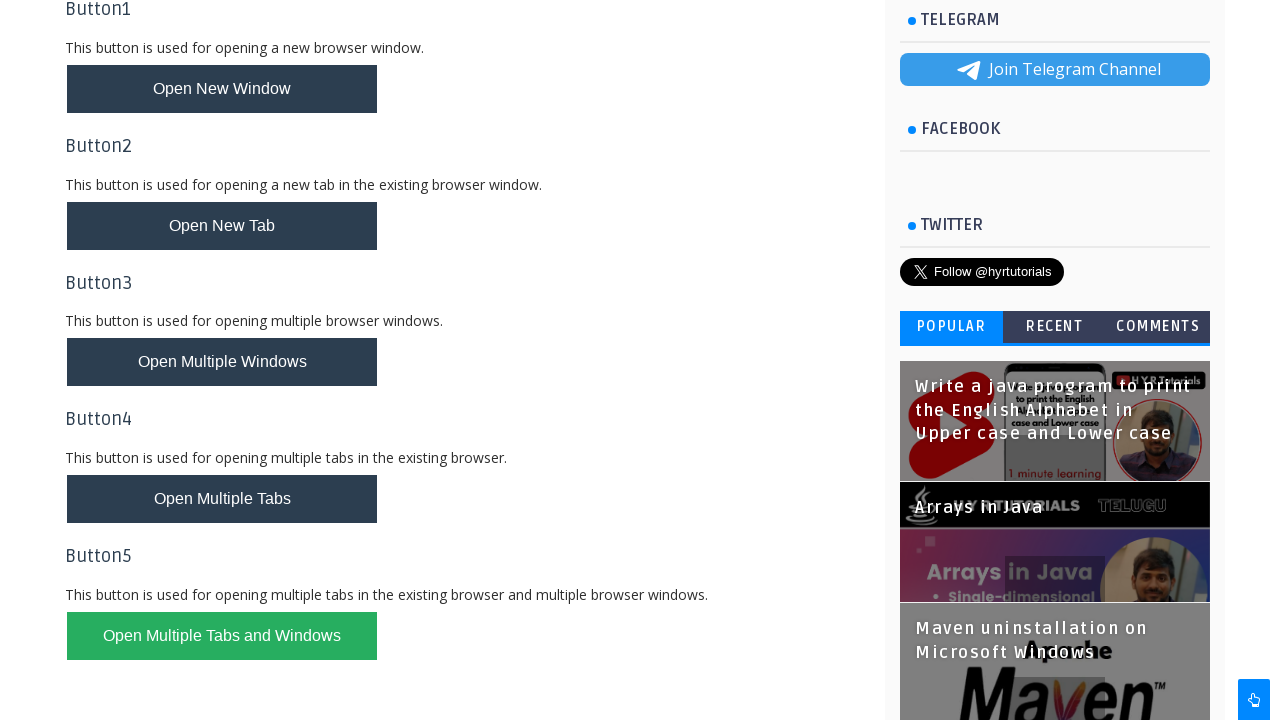

Waited 1500ms for mixed tabs and windows to open
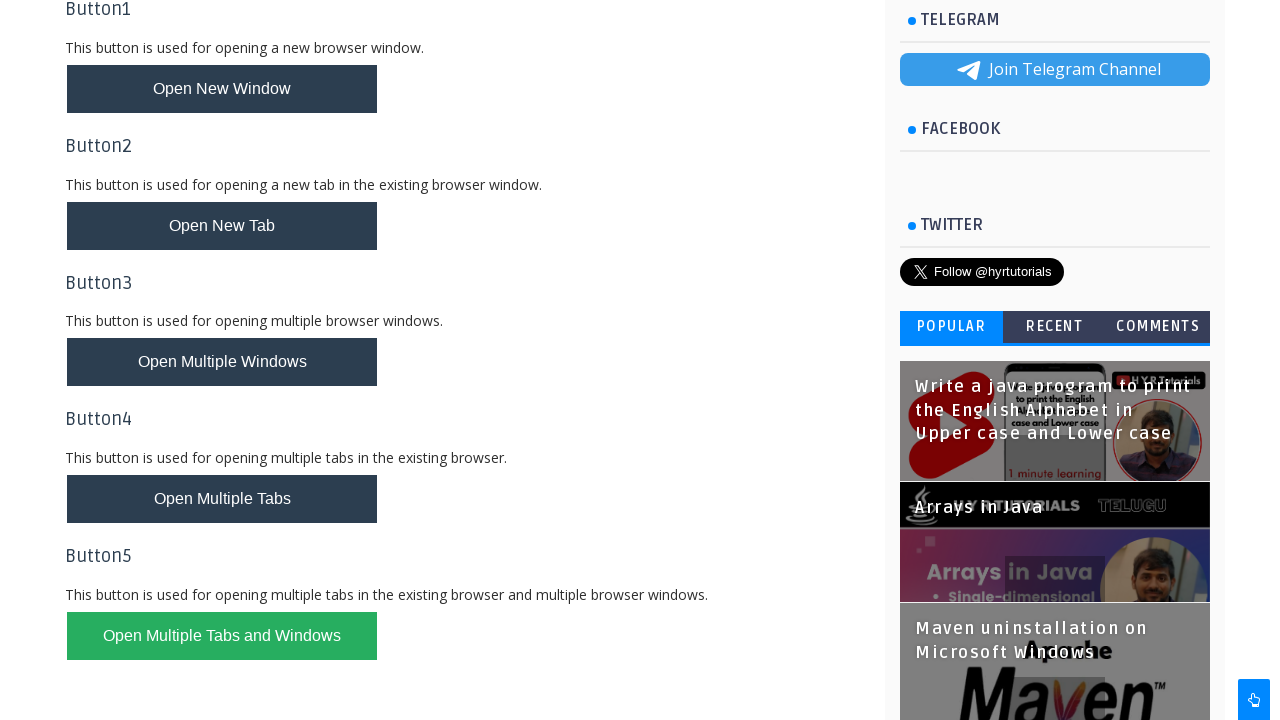

Closed a child window/tab
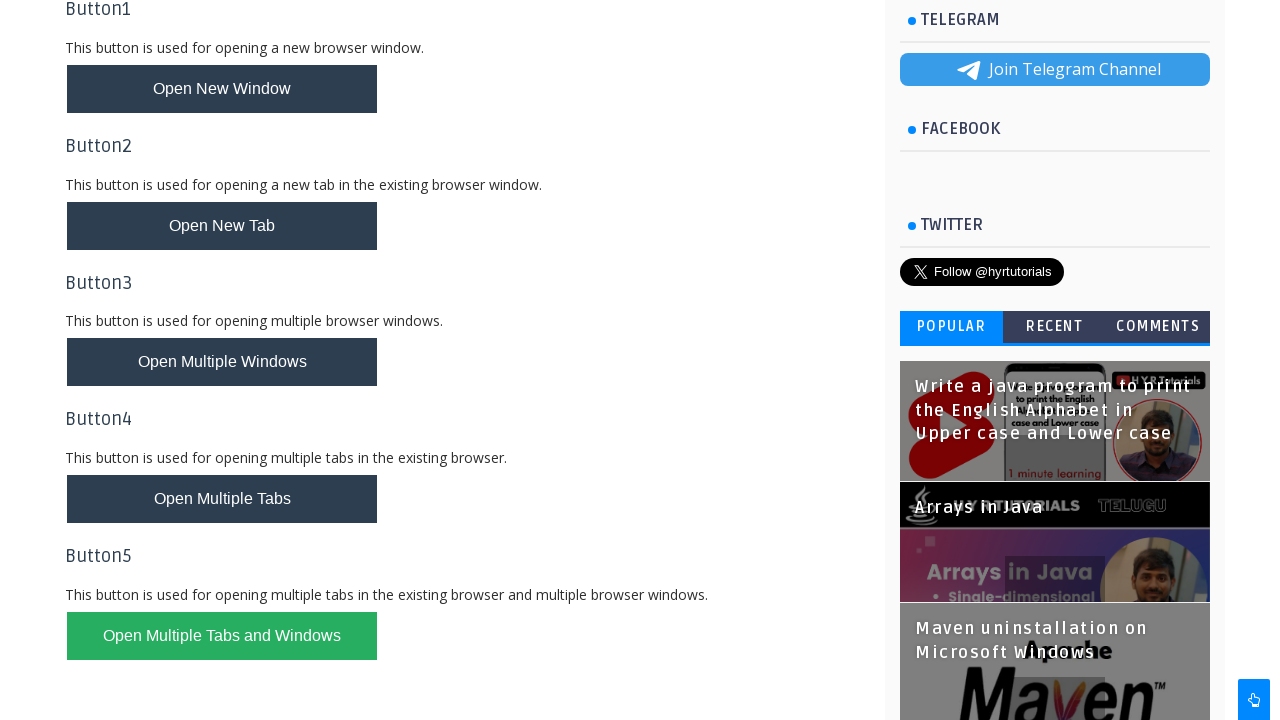

Closed a child window/tab
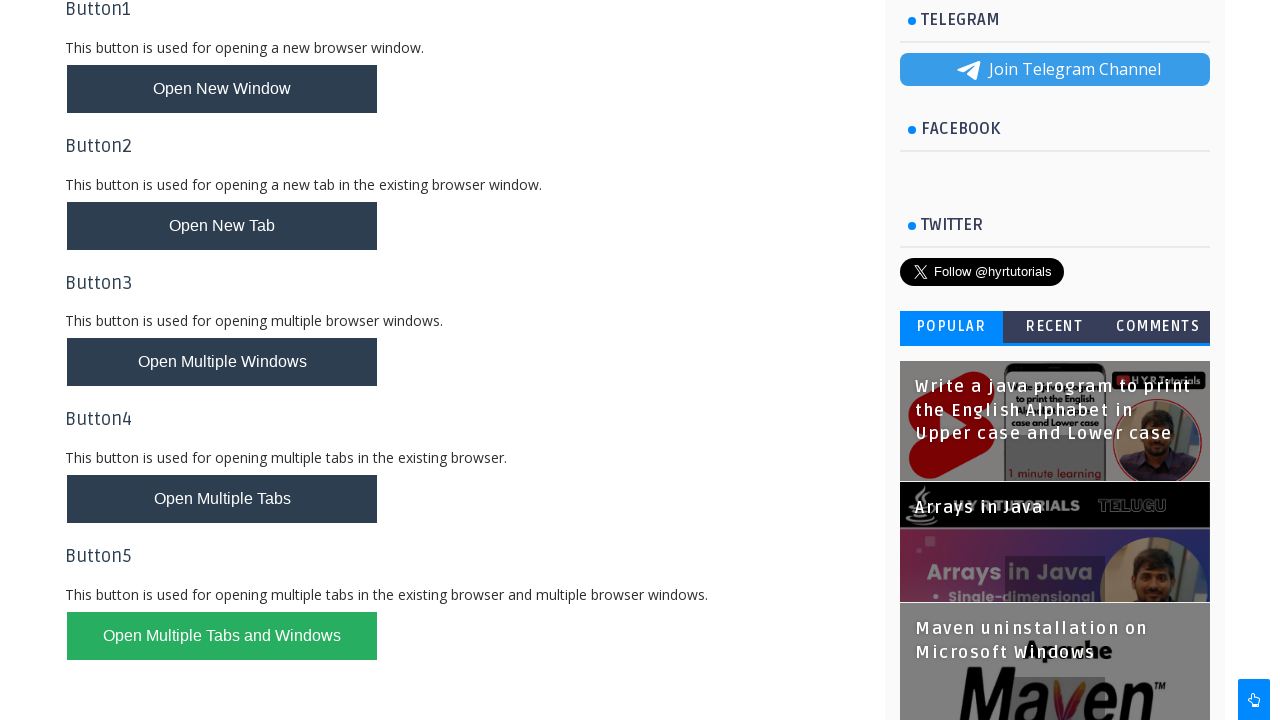

Closed a child window/tab
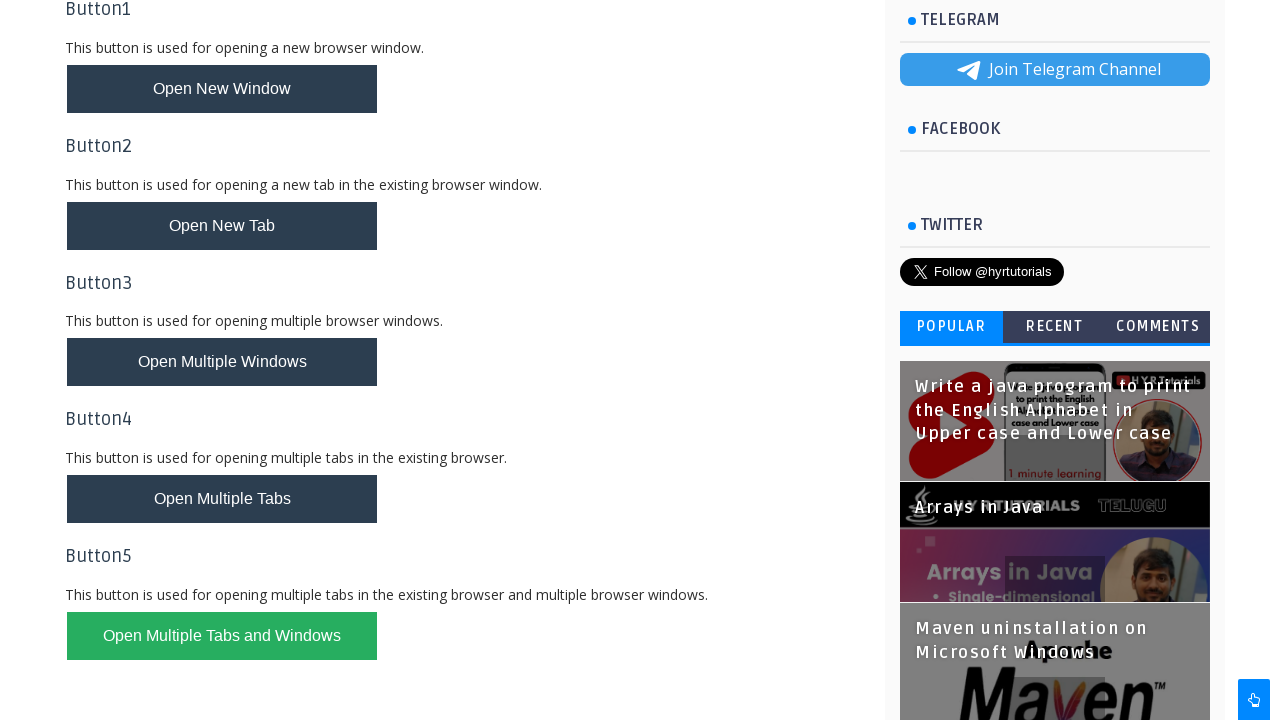

Closed a child window/tab
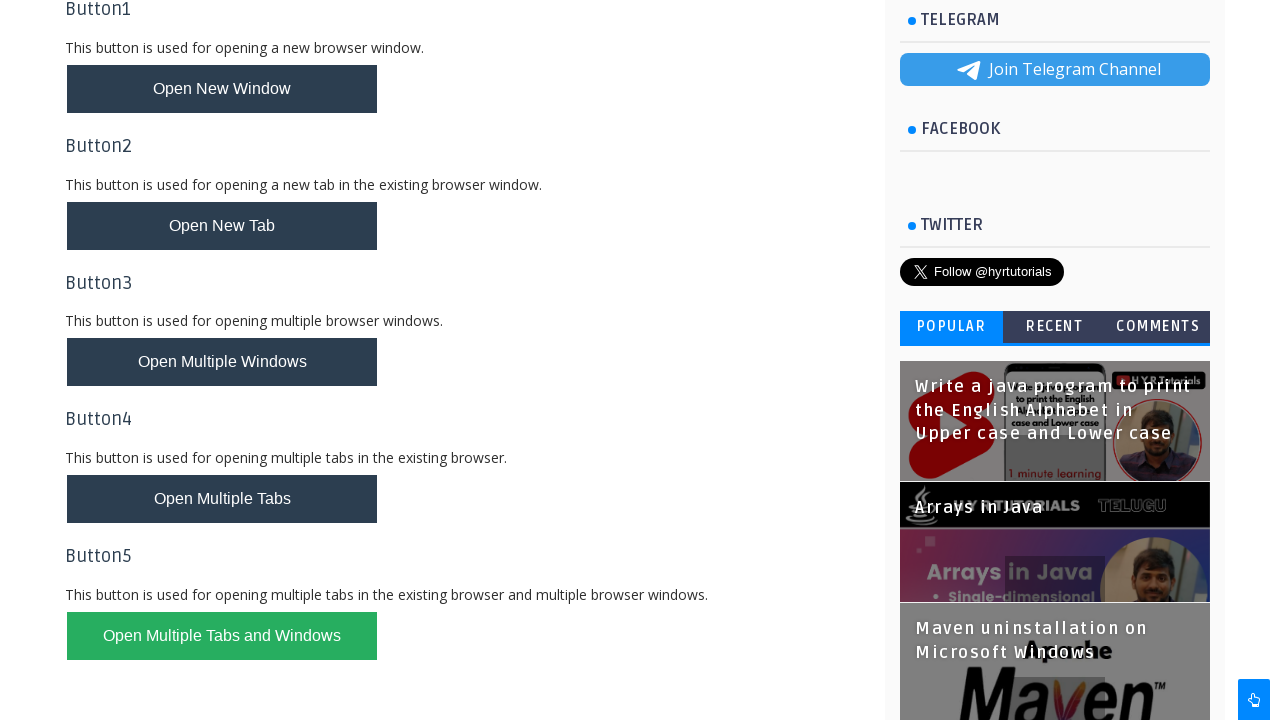

Closed a child window/tab
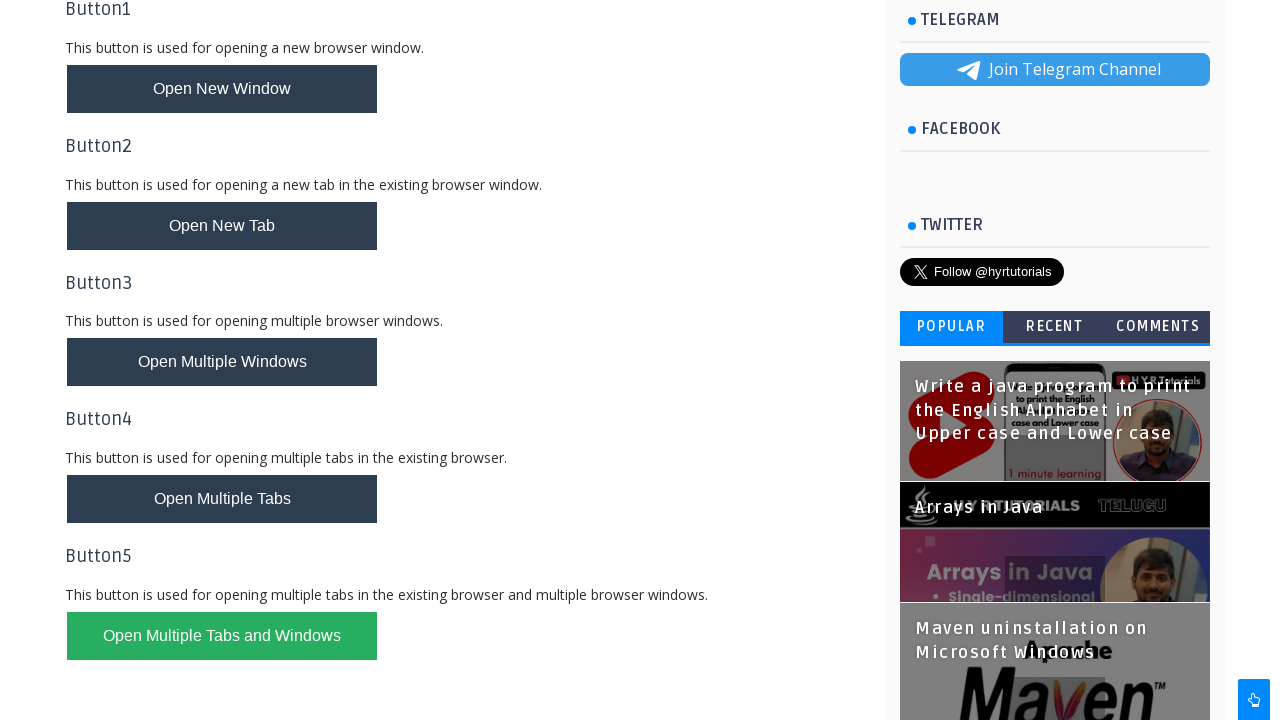

Closed a child window/tab
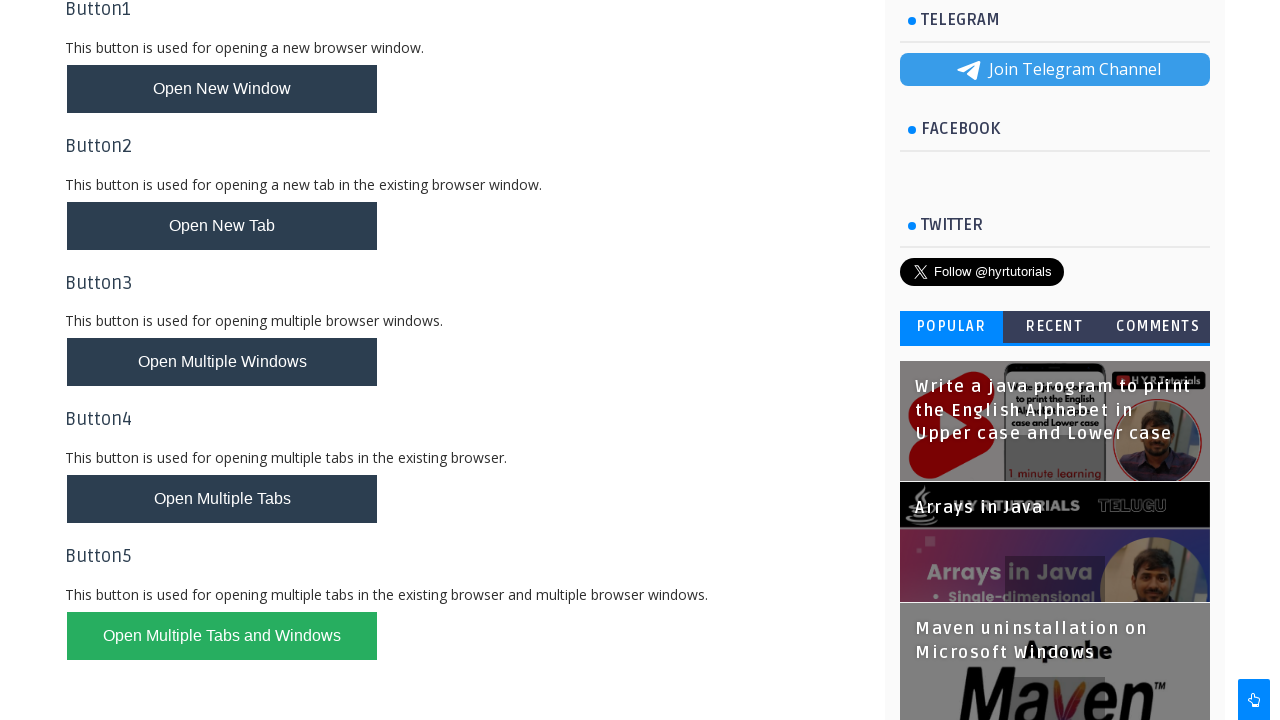

Closed a child window/tab
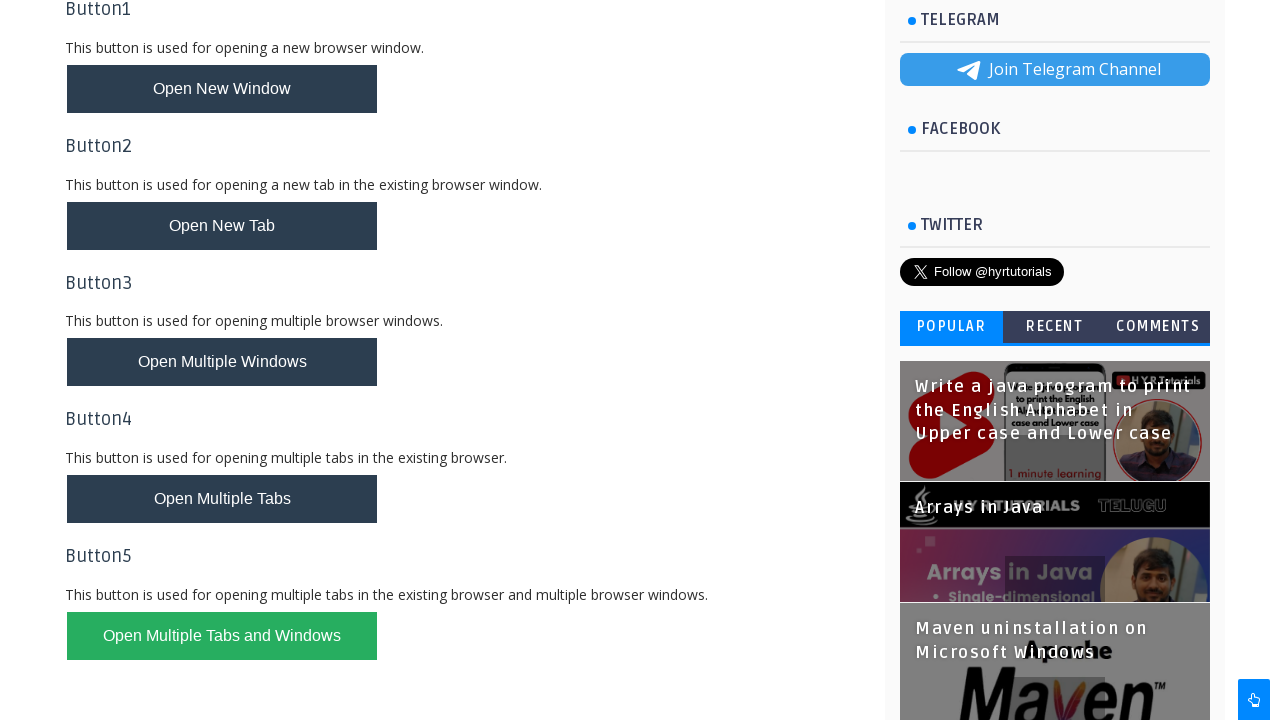

Closed a child window/tab
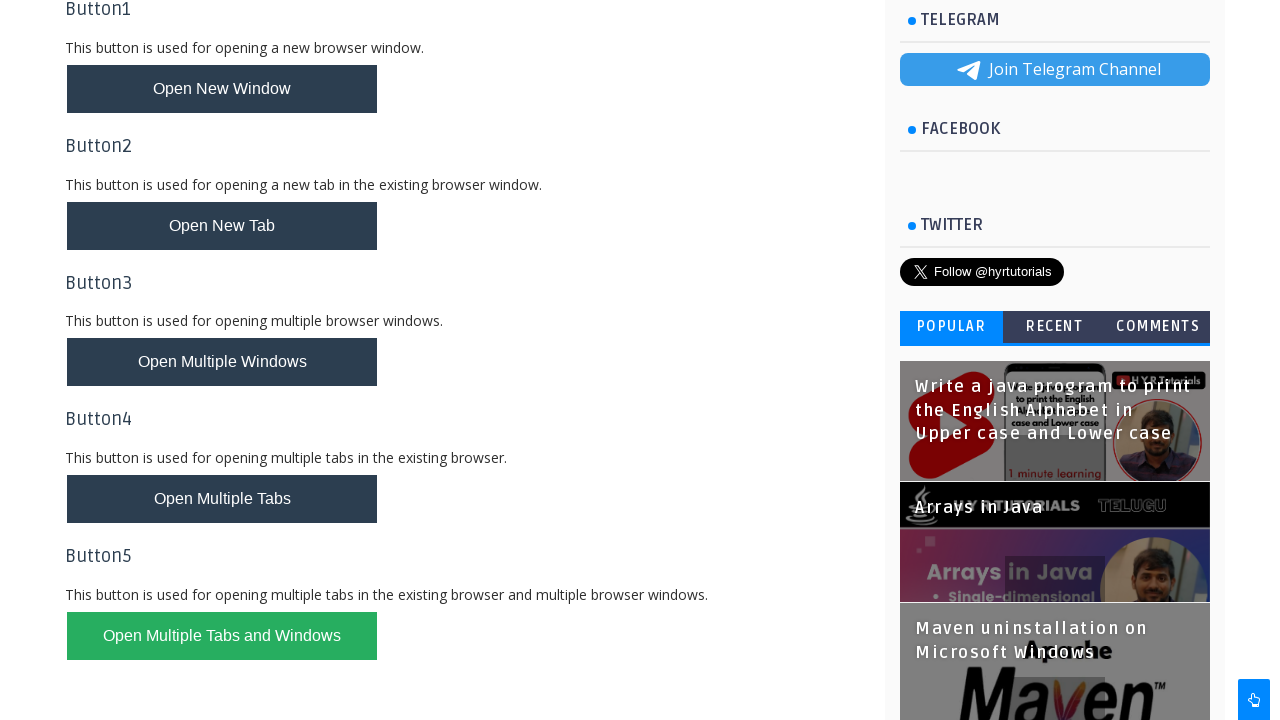

Closed a child window/tab
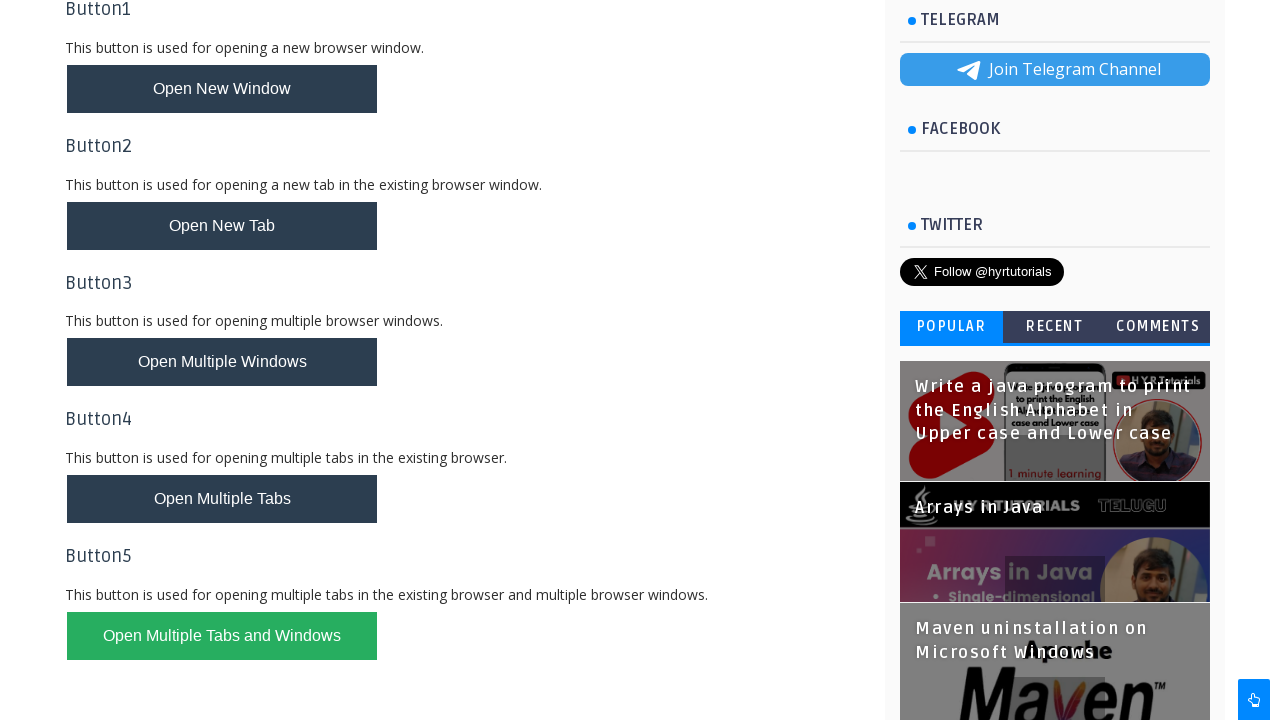

Closed a child window/tab
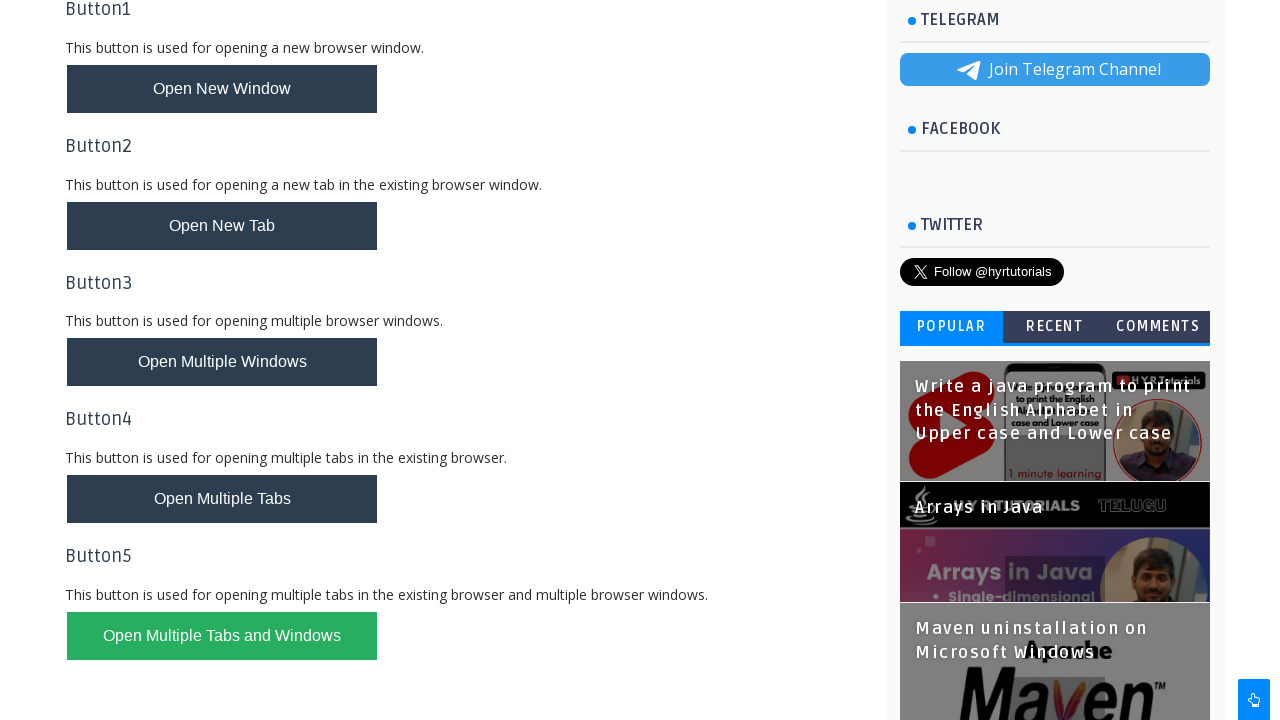

Brought focus back to main window/parent page
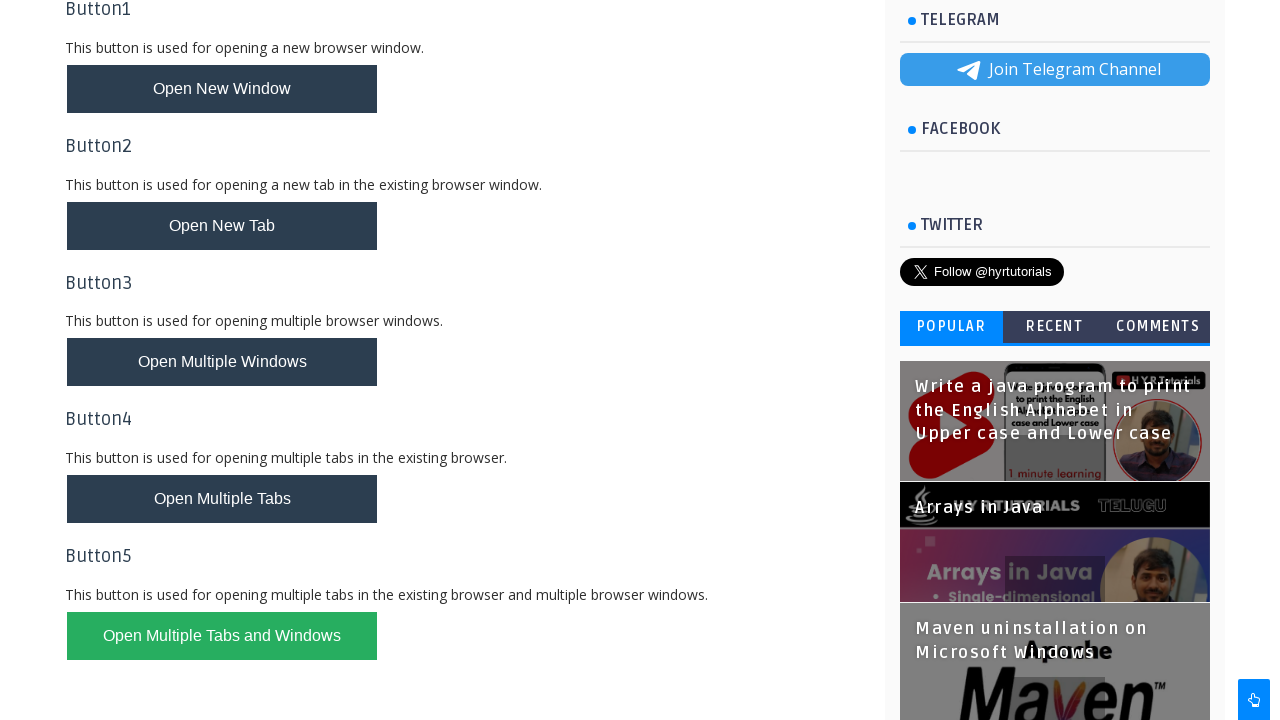

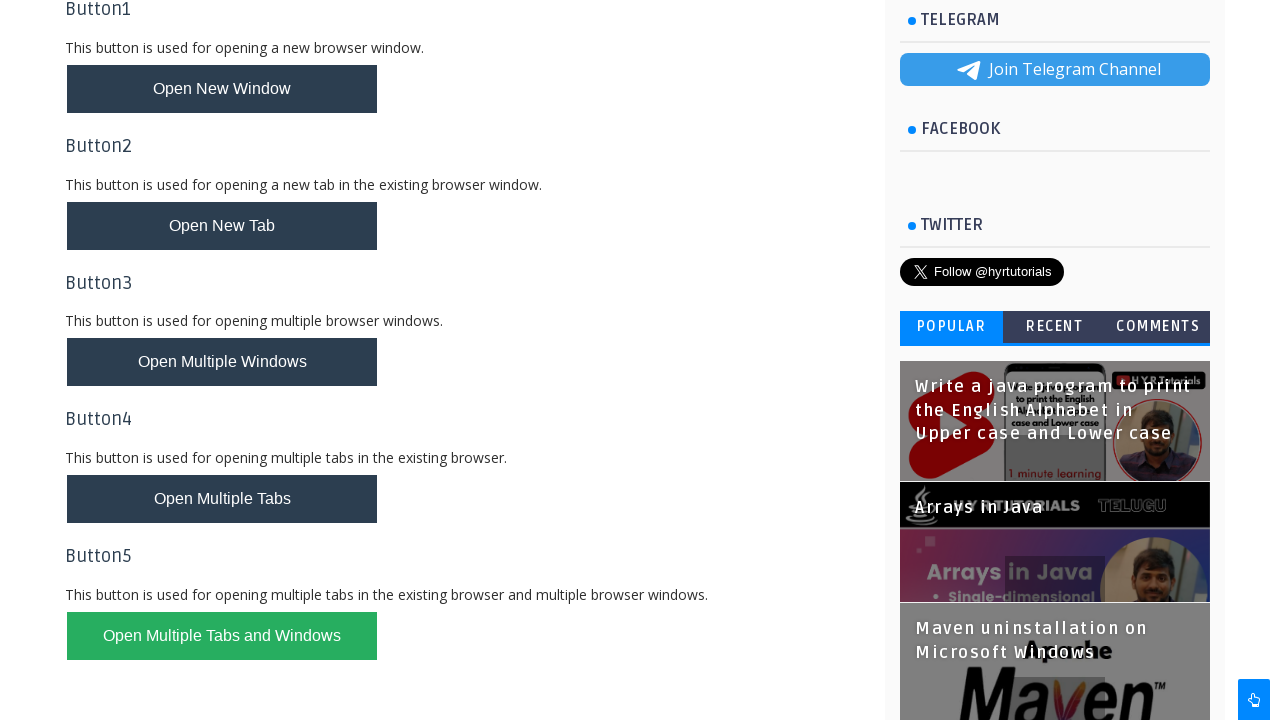